Adds multiple elements, then clicks all Delete buttons to remove them

Starting URL: https://the-internet.herokuapp.com/add_remove_elements/

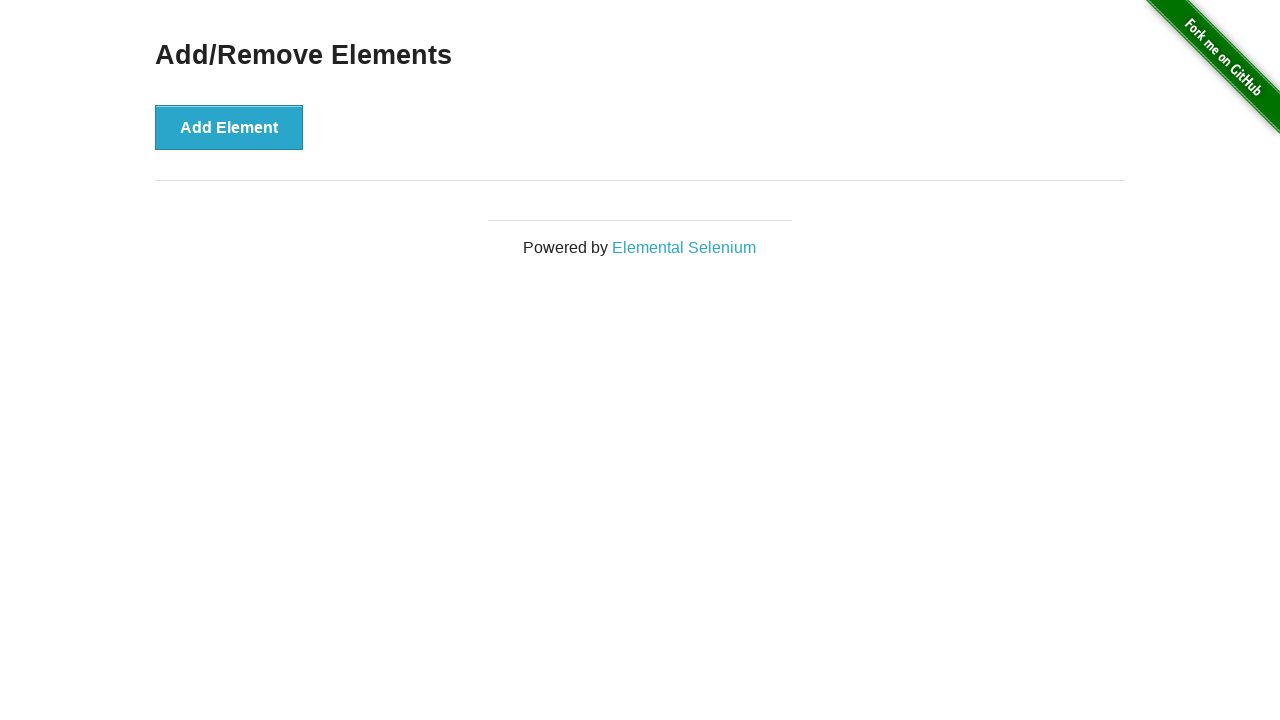

Clicked 'Add Element' button (iteration 1) at (229, 127) on xpath=//button[contains(text(),'Add Element')]
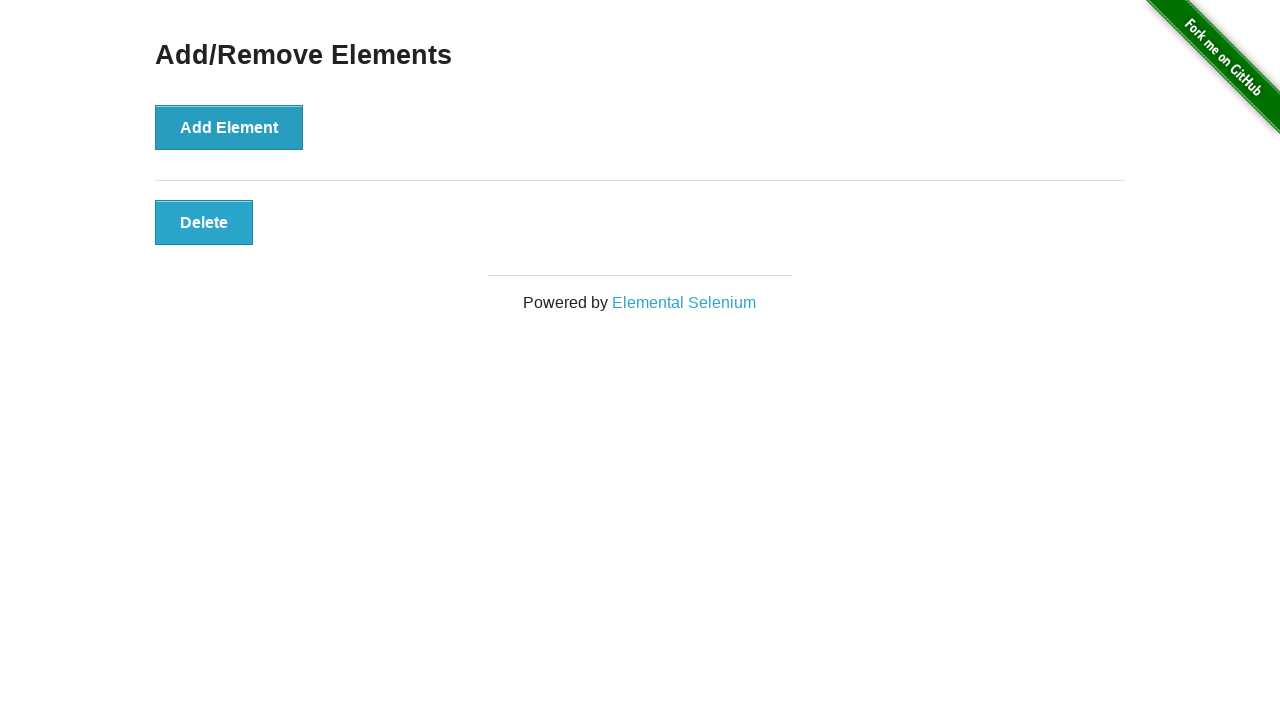

Clicked 'Add Element' button (iteration 2) at (229, 127) on xpath=//button[contains(text(),'Add Element')]
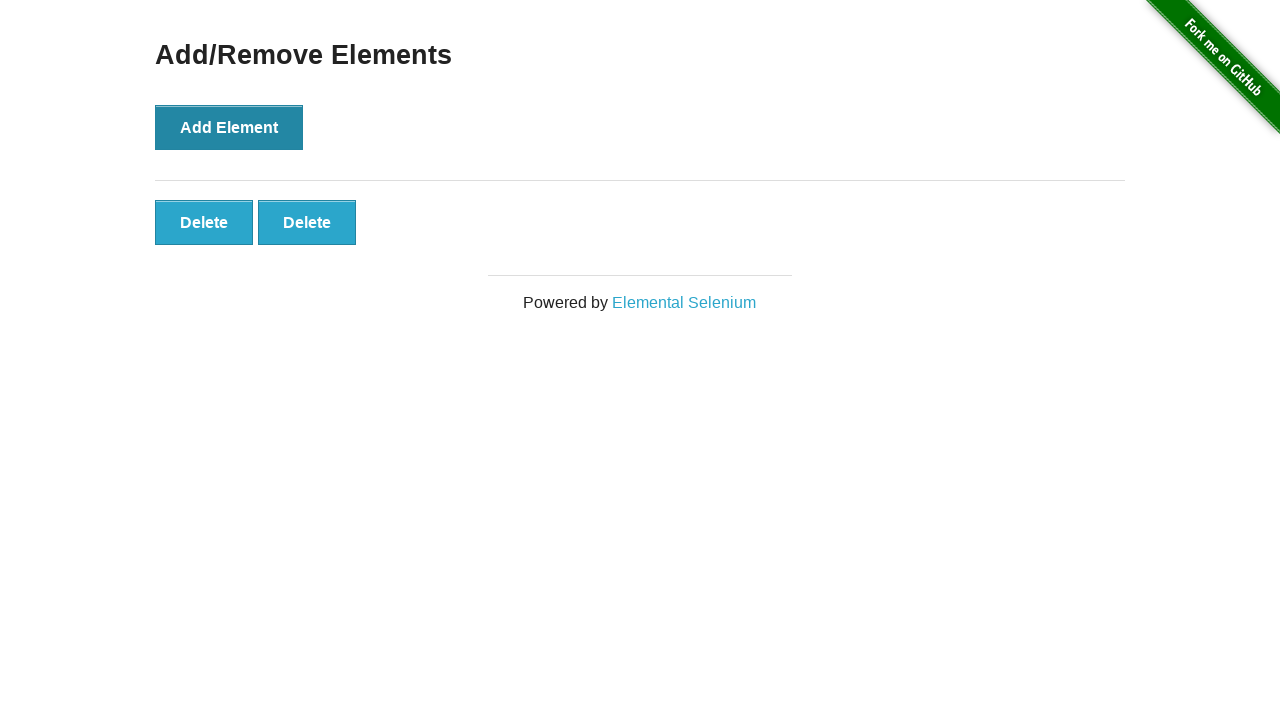

Clicked 'Add Element' button (iteration 3) at (229, 127) on xpath=//button[contains(text(),'Add Element')]
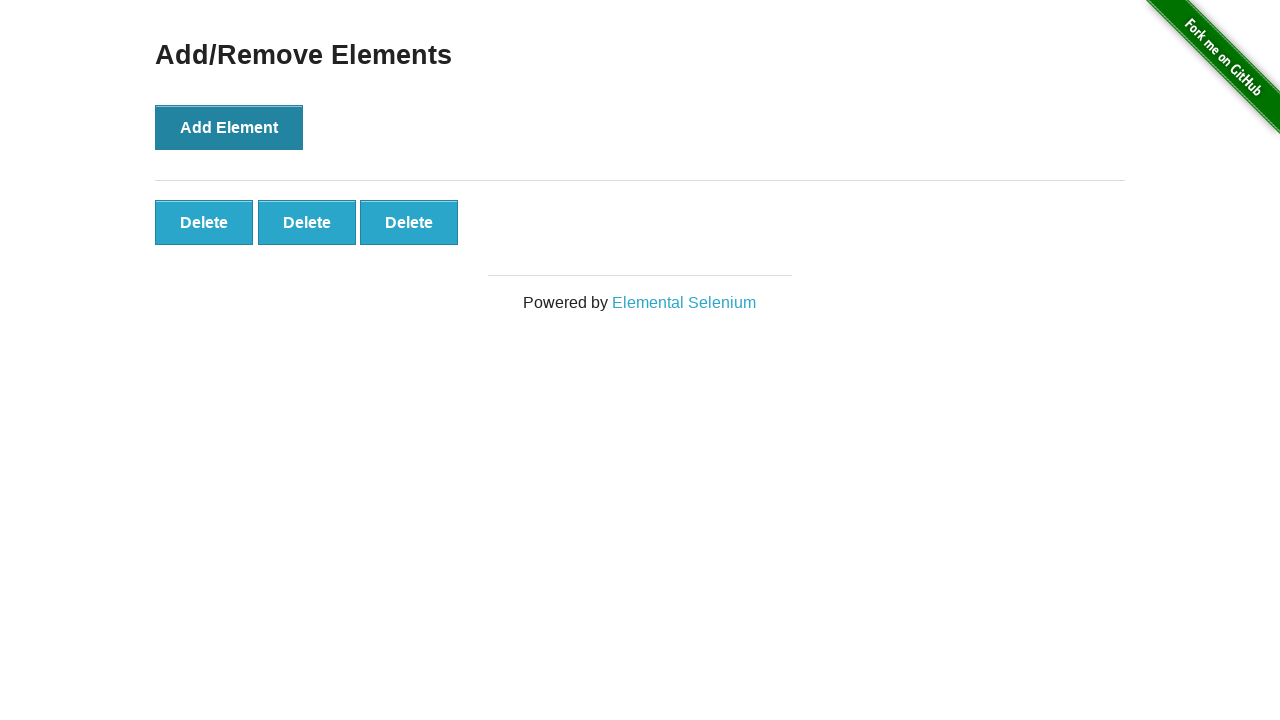

Clicked 'Add Element' button (iteration 4) at (229, 127) on xpath=//button[contains(text(),'Add Element')]
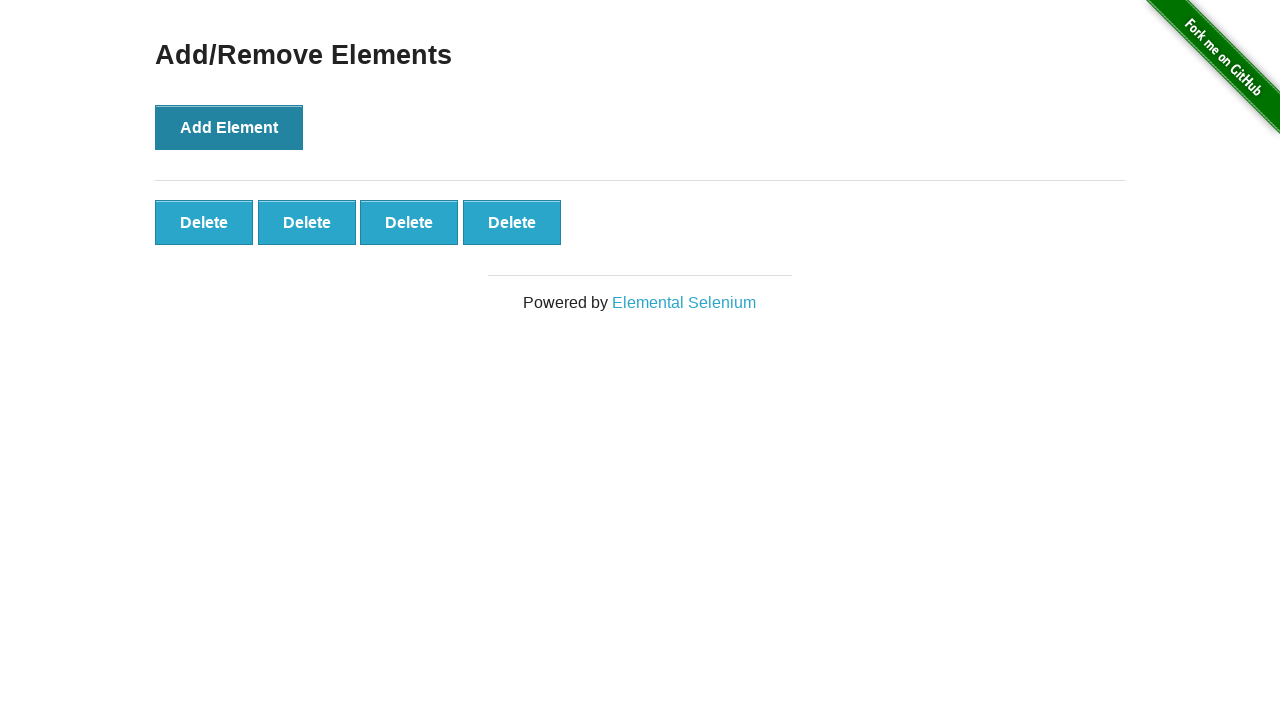

Located all Delete buttons
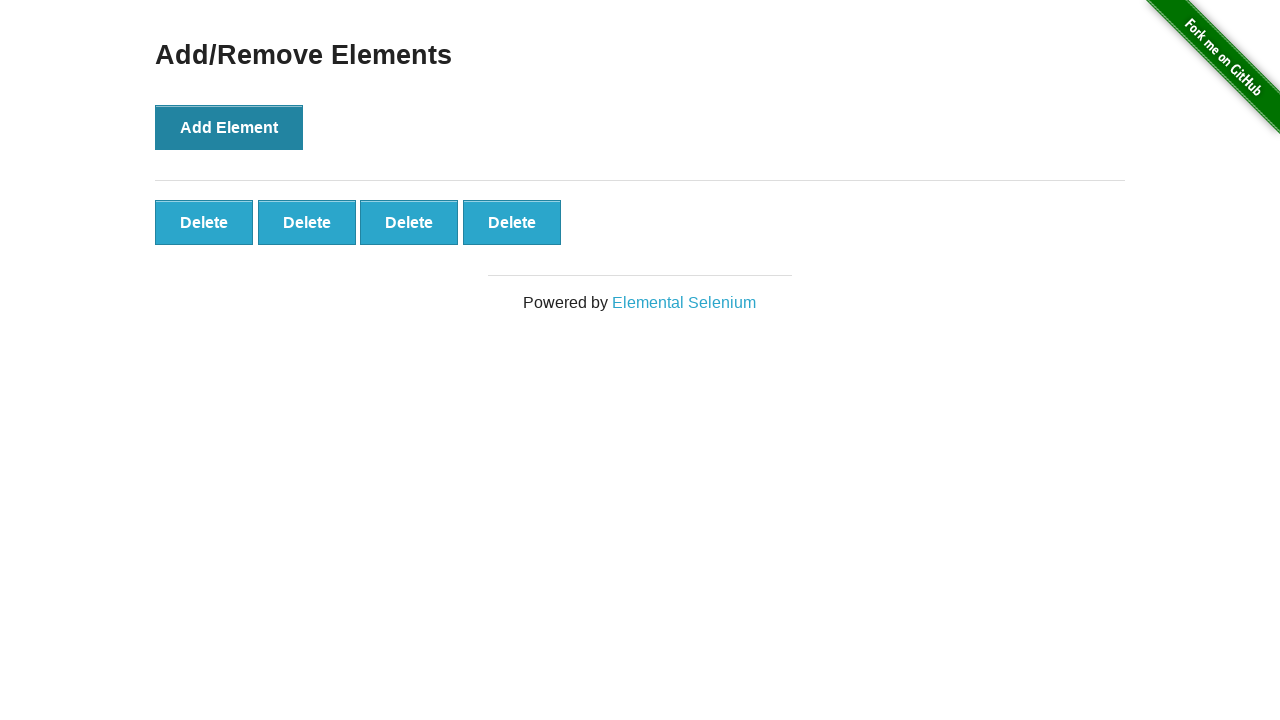

Counted 4 Delete buttons to remove
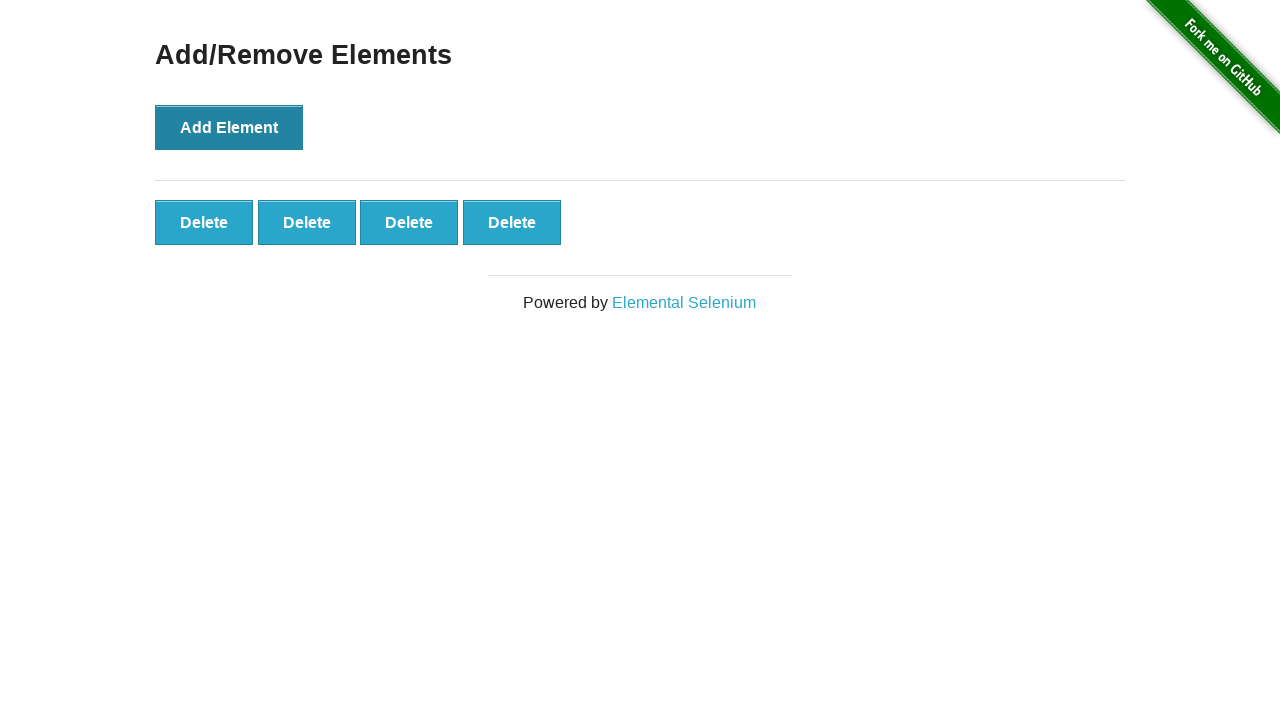

Clicked Delete button (removal 1 of 4) at (204, 222) on xpath=//button[@class='added-manually']
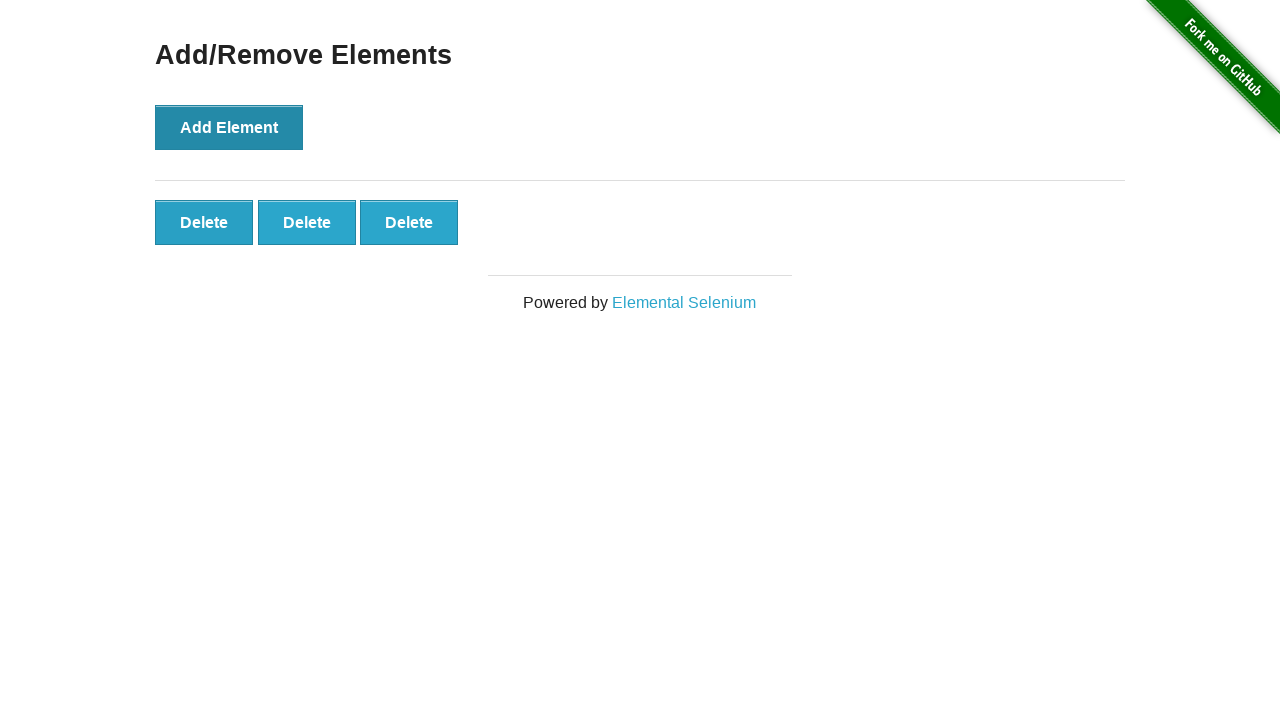

Clicked Delete button (removal 2 of 4) at (204, 222) on xpath=//button[@class='added-manually']
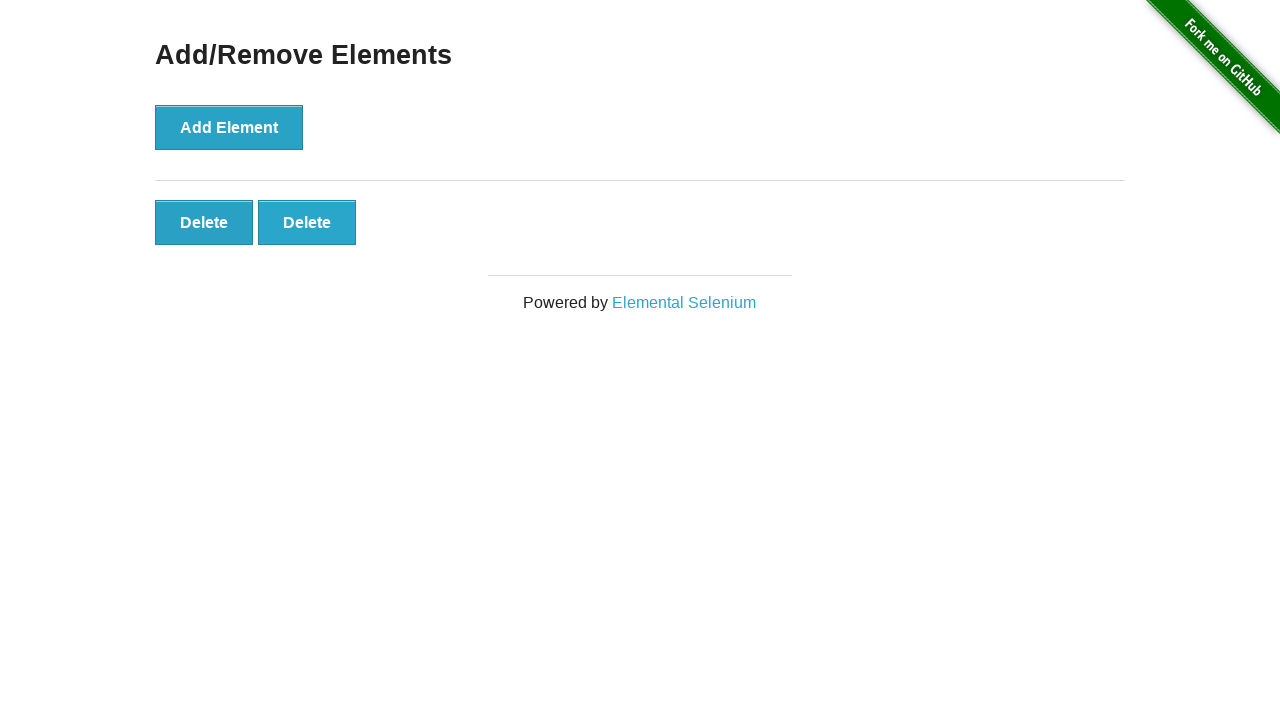

Clicked Delete button (removal 3 of 4) at (204, 222) on xpath=//button[@class='added-manually']
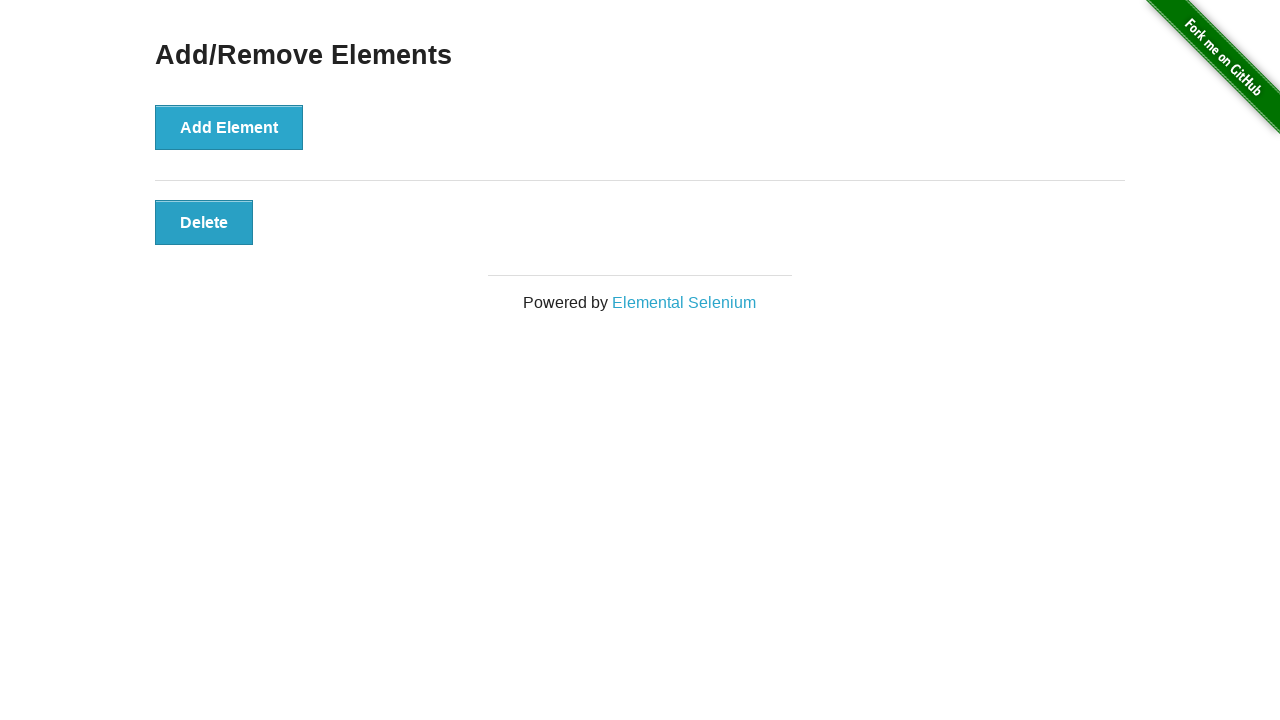

Clicked Delete button (removal 4 of 4) at (204, 222) on xpath=//button[@class='added-manually']
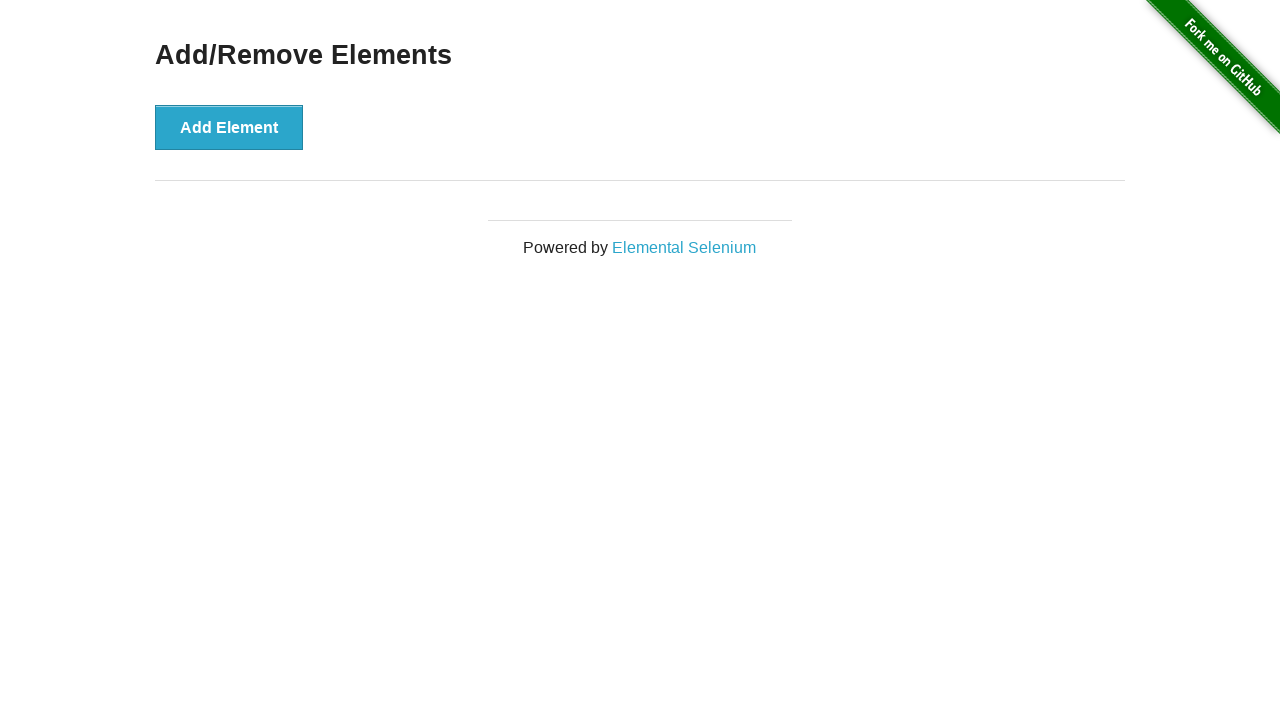

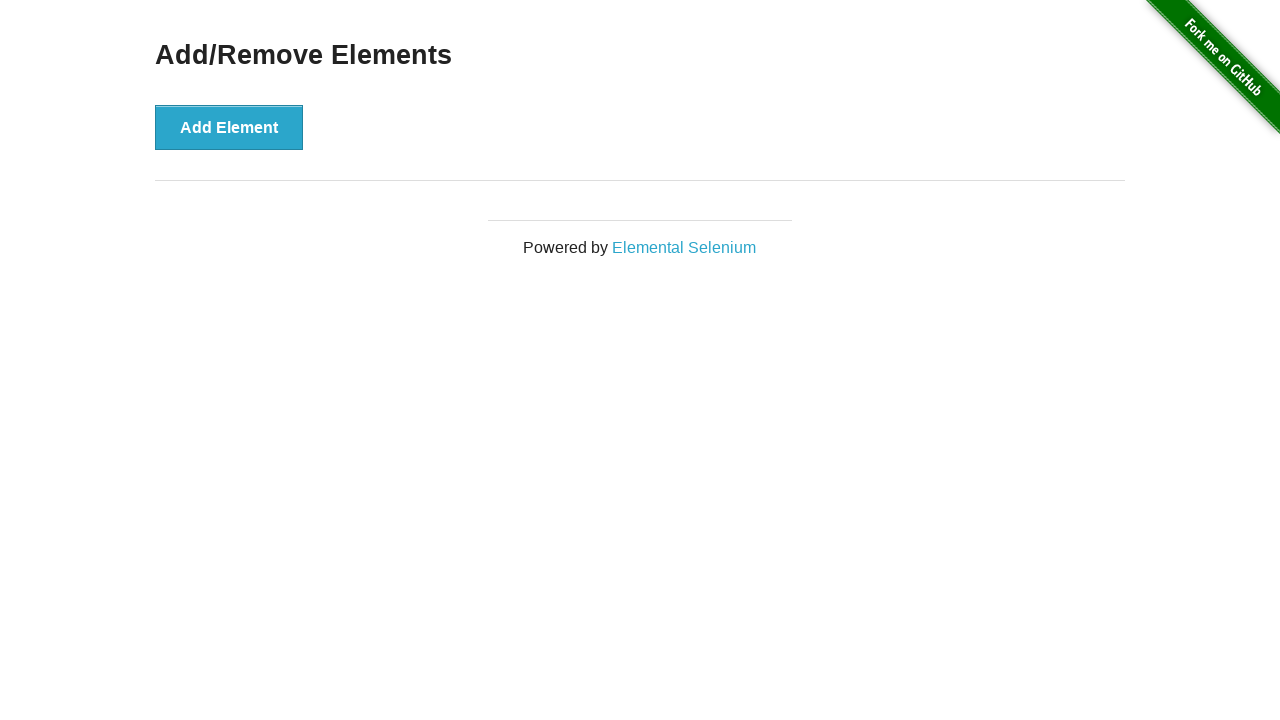